Tests accepting a confirm dialog by clicking the confirm button and accepting the alert, then verifying the result message

Starting URL: https://demoqa.com/alerts

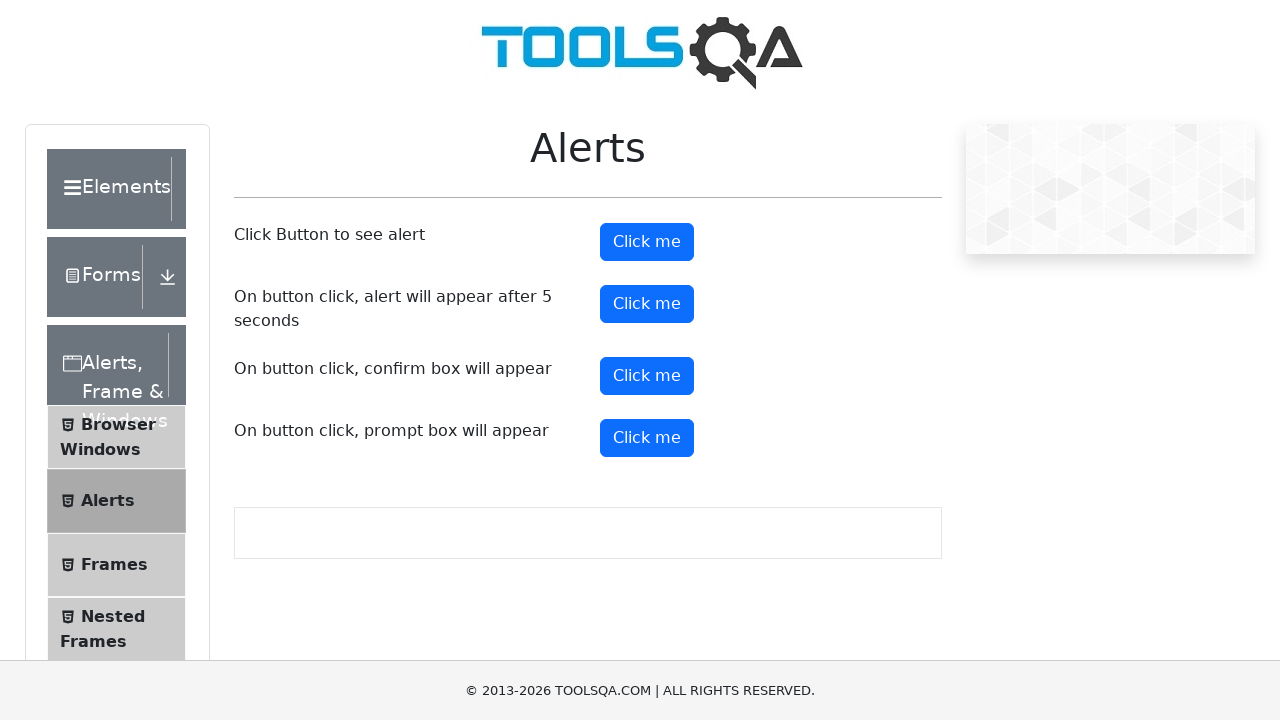

Set up dialog handler to accept confirm dialogs
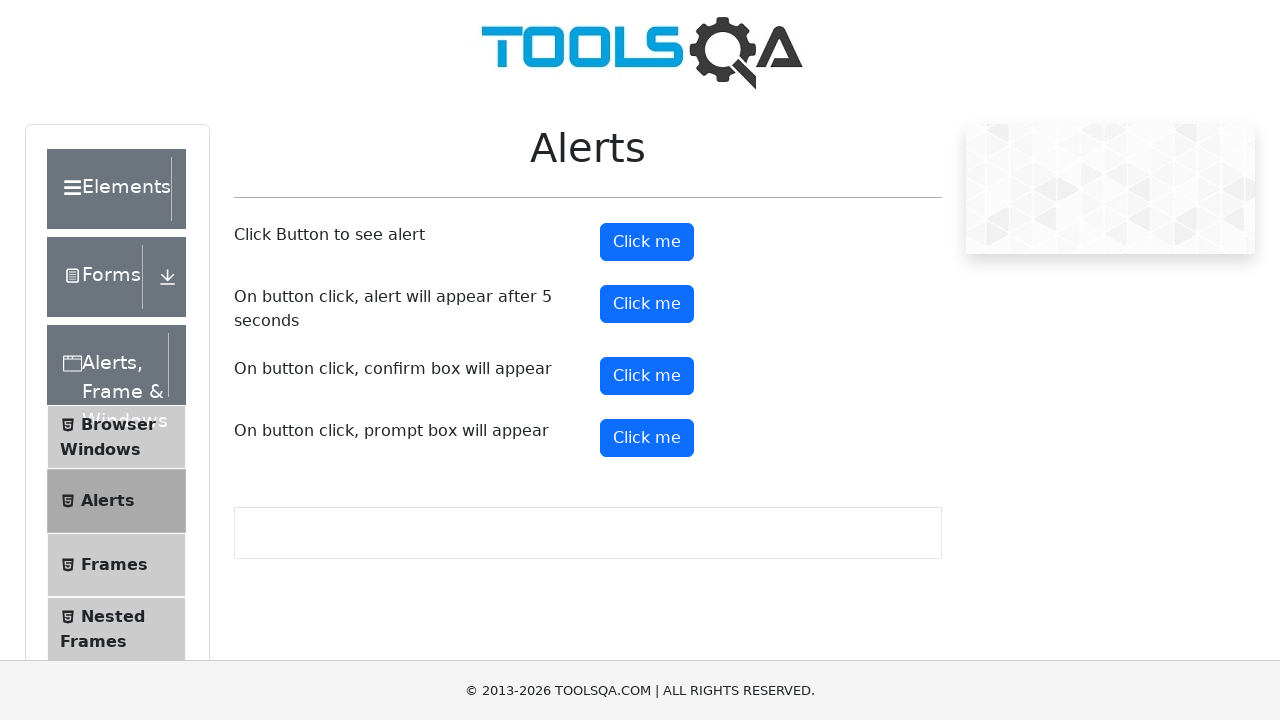

Clicked confirm button to trigger the confirm dialog at (647, 376) on #confirmButton
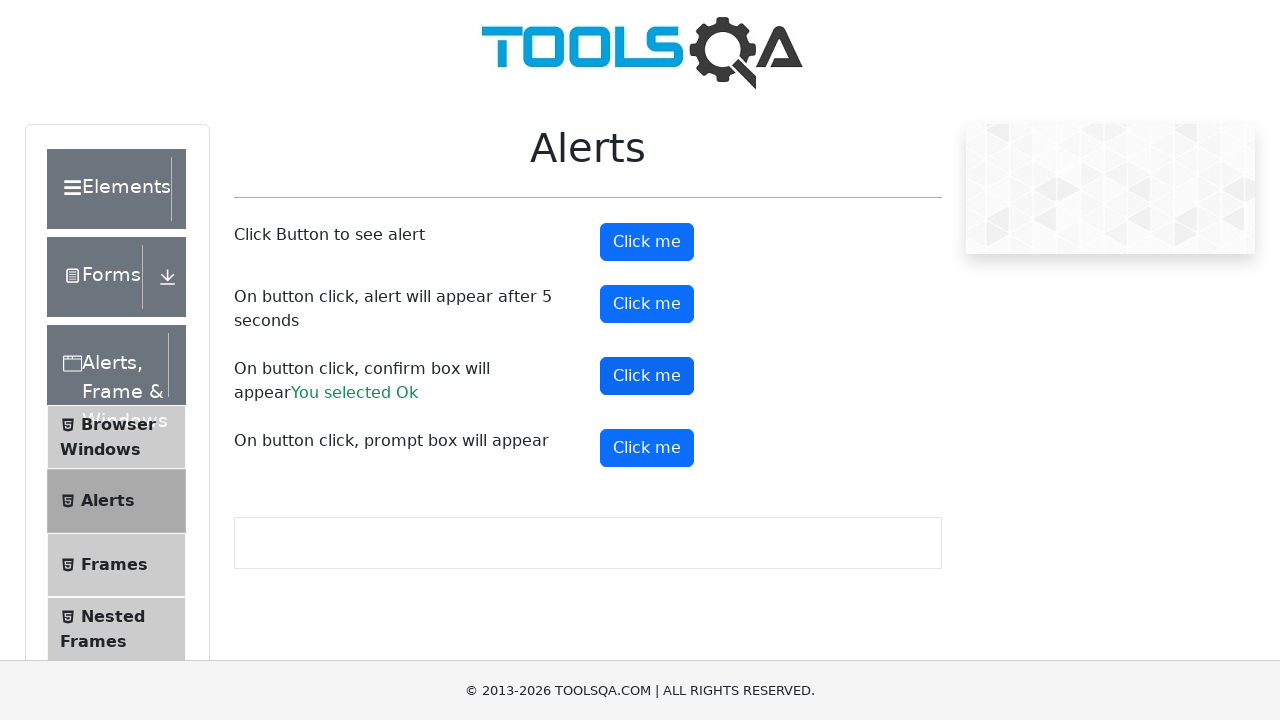

Confirm result message appeared
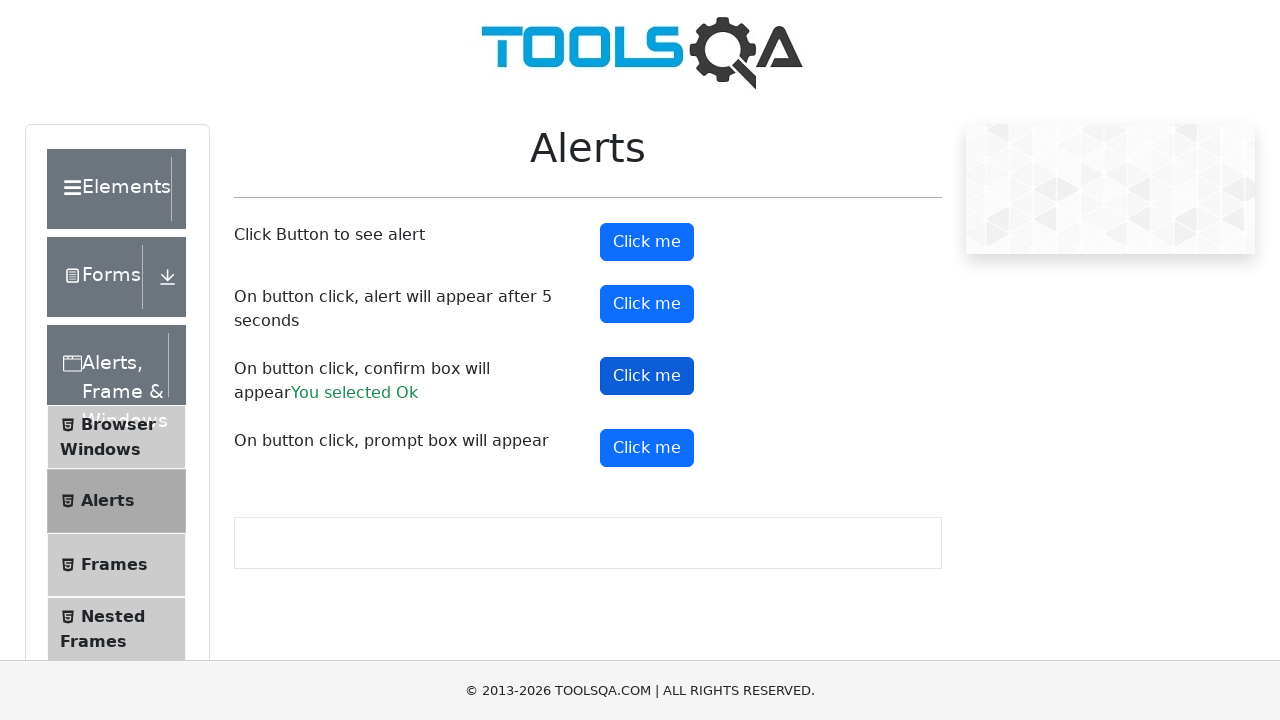

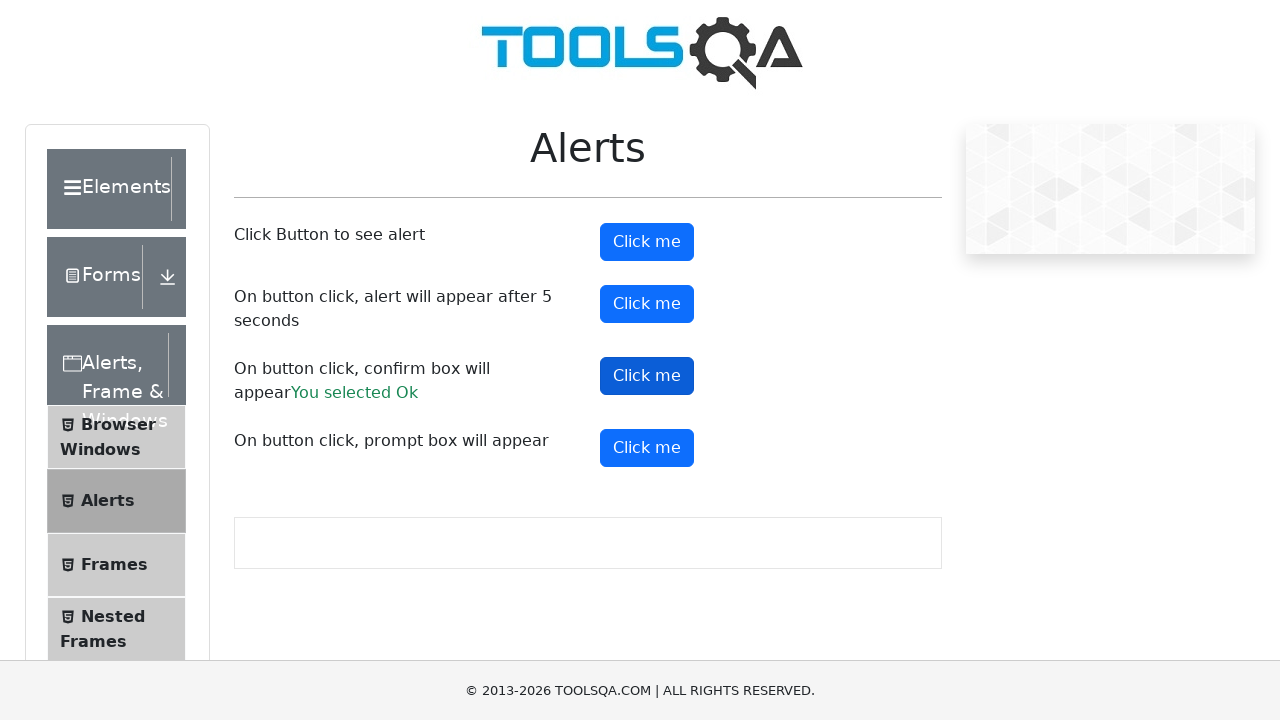